Fills the mobile number field with an invalid number (less than 10 digits) to test validation

Starting URL: https://demoqa.com/automation-practice-form

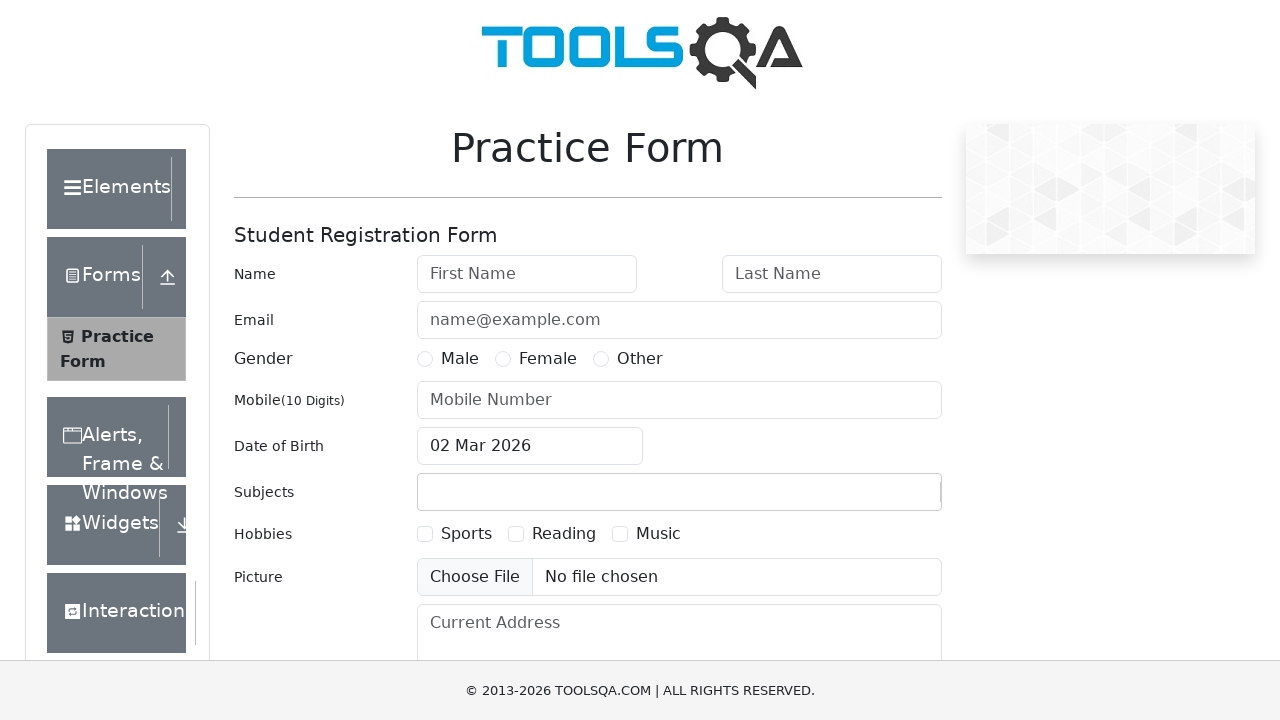

Waited for Practice Form to be visible
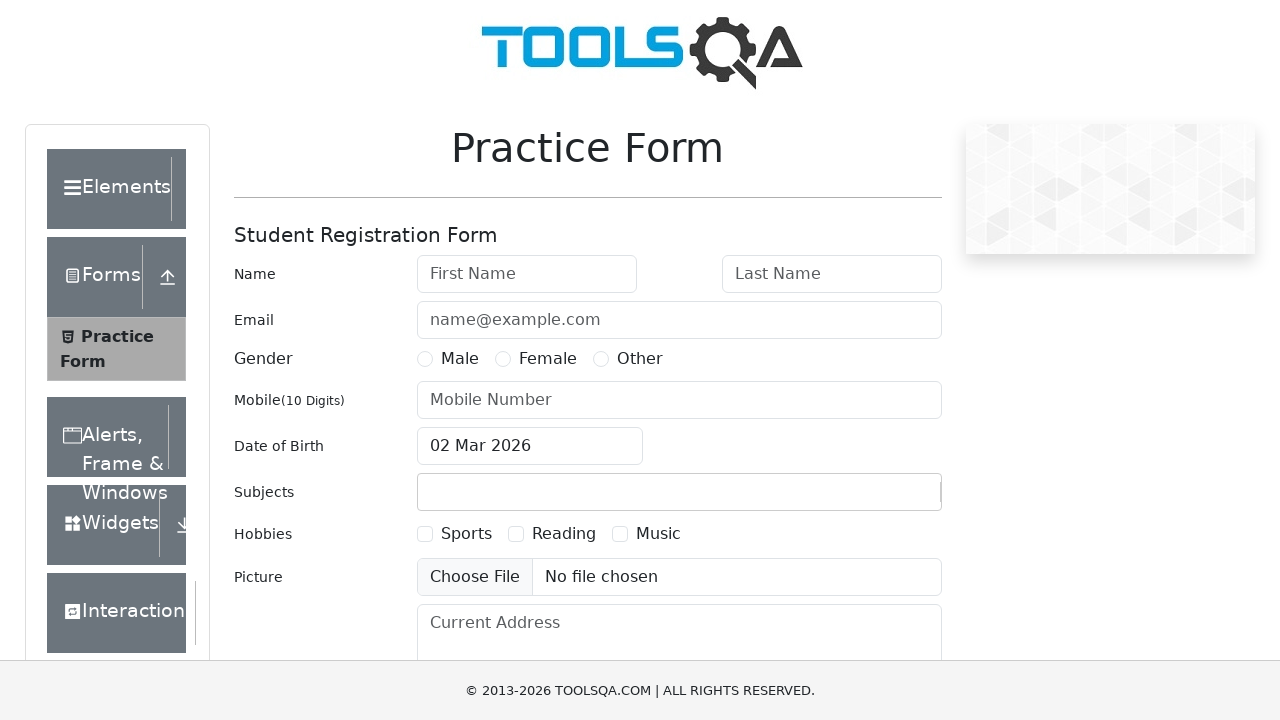

Filled mobile number field with invalid number '0756345' (7 digits instead of 10) on internal:attr=[placeholder="Mobile Number"i]
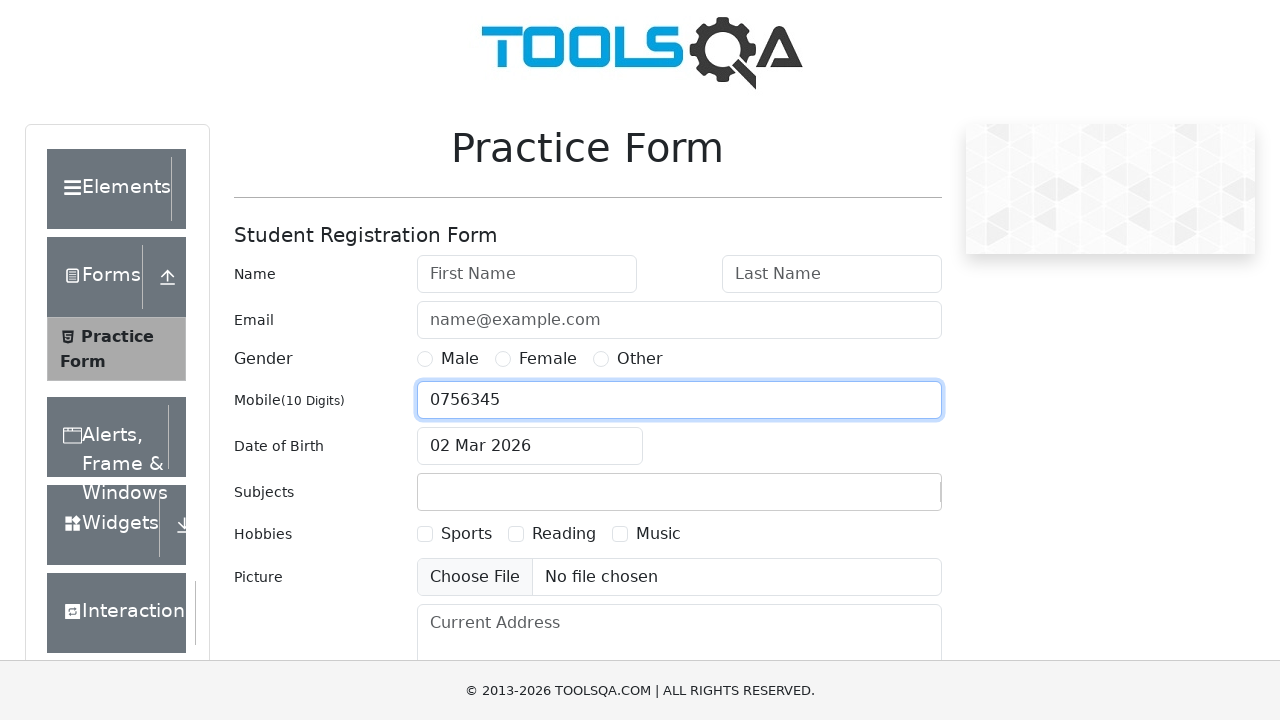

Confirmed mobile number input field is visible with invalid entry
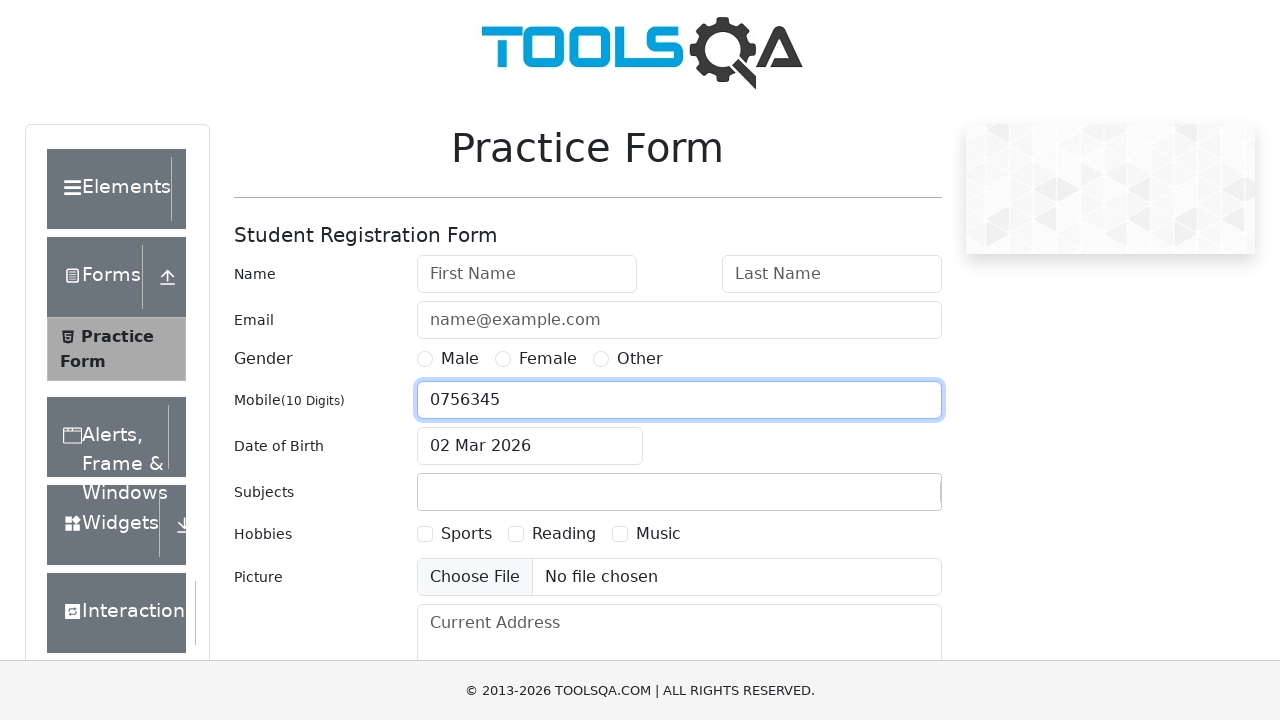

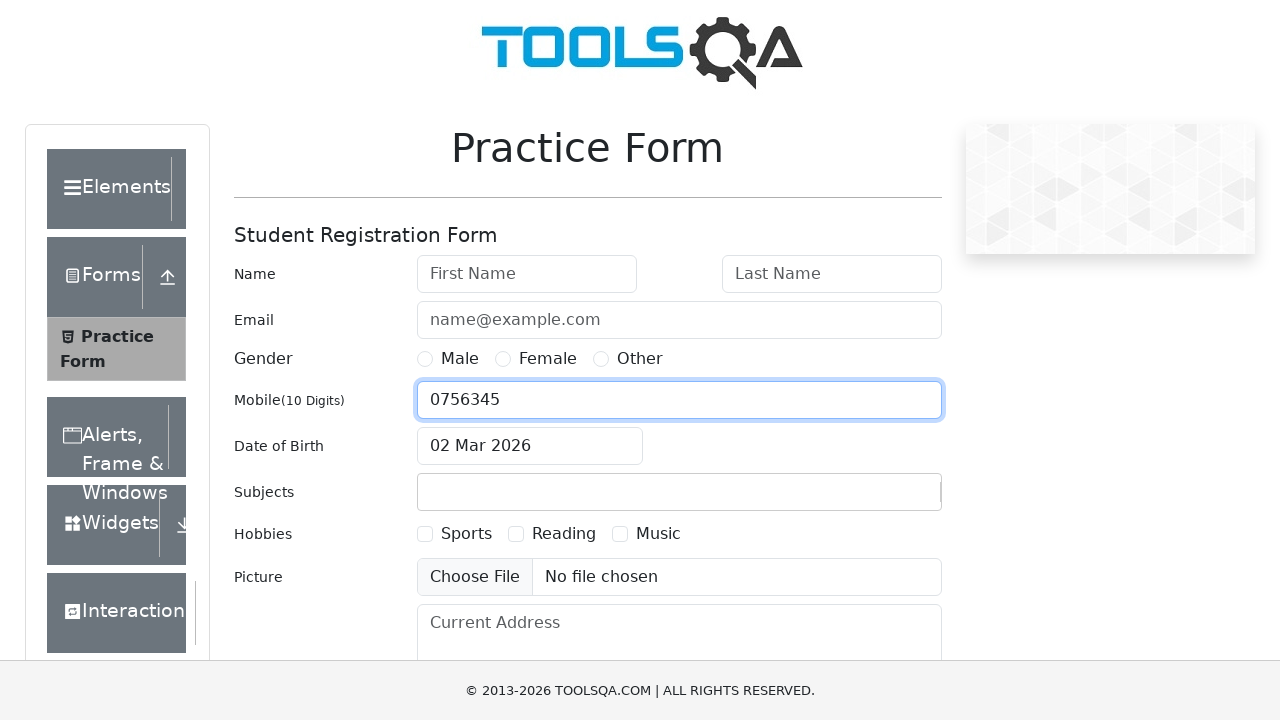